Tests that changing the language selector affects the page text

Starting URL: https://polis812.github.io/vacuu/

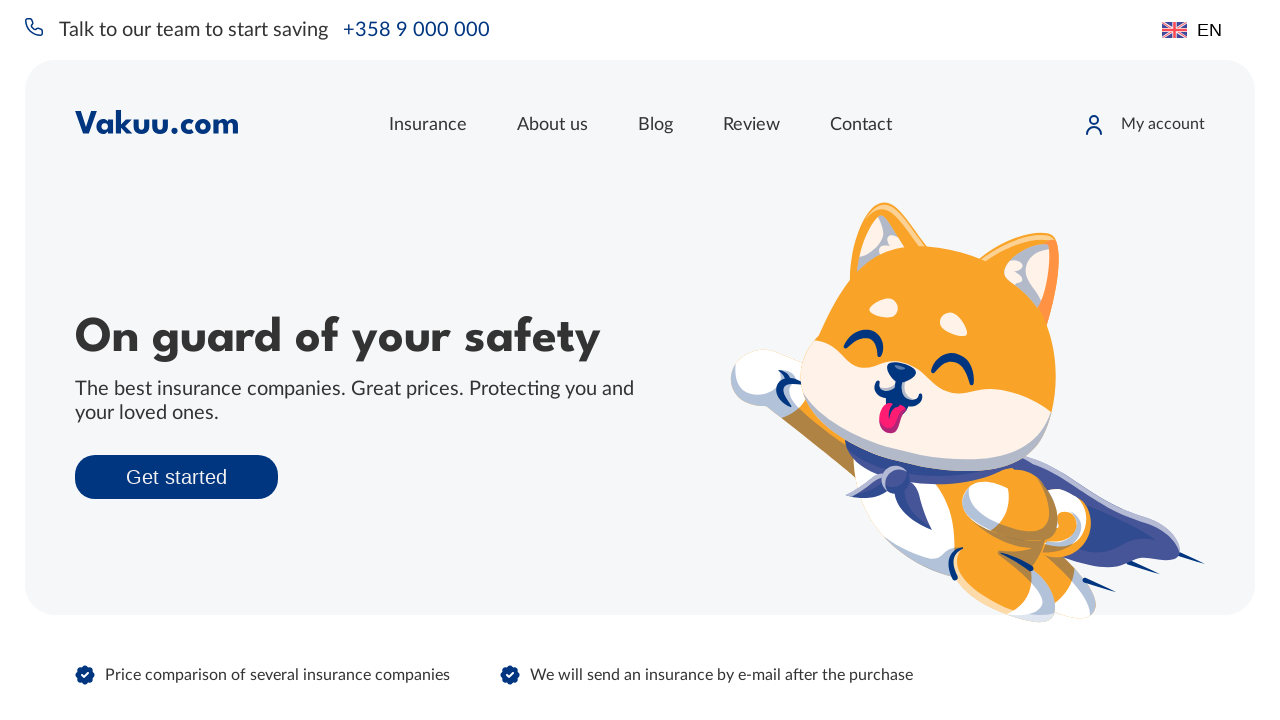

Located language selector element
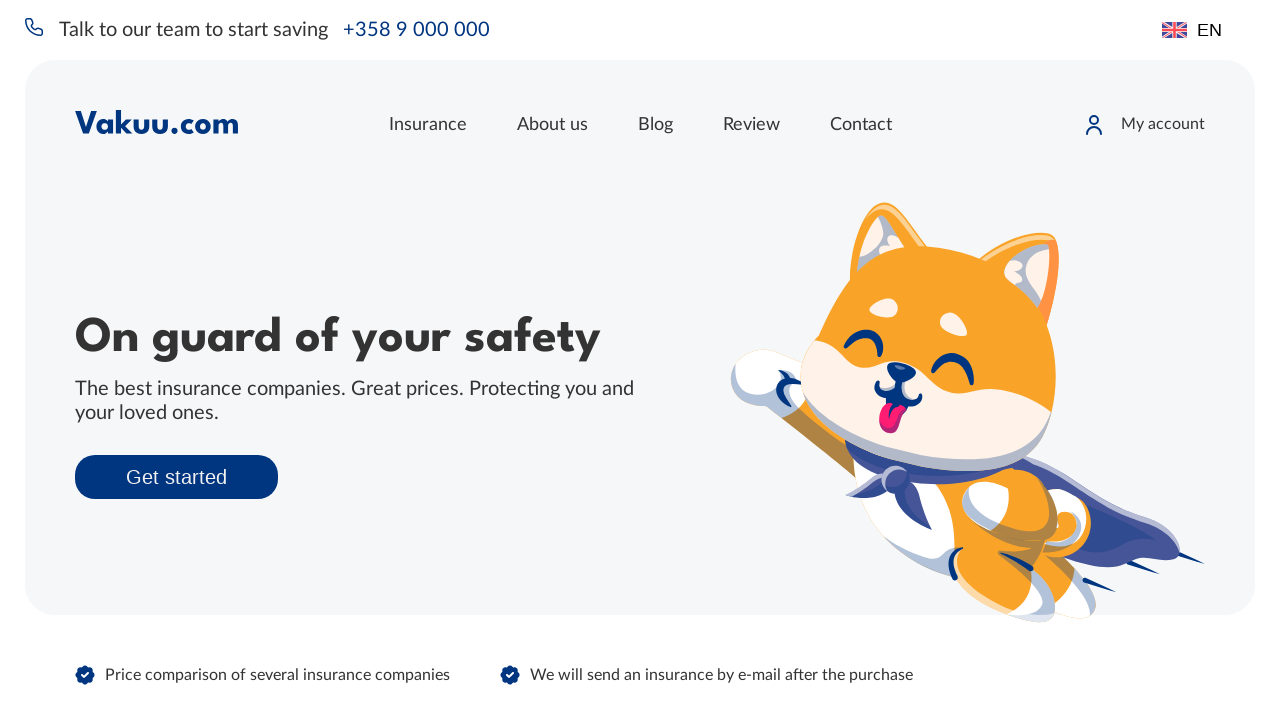

Located header element
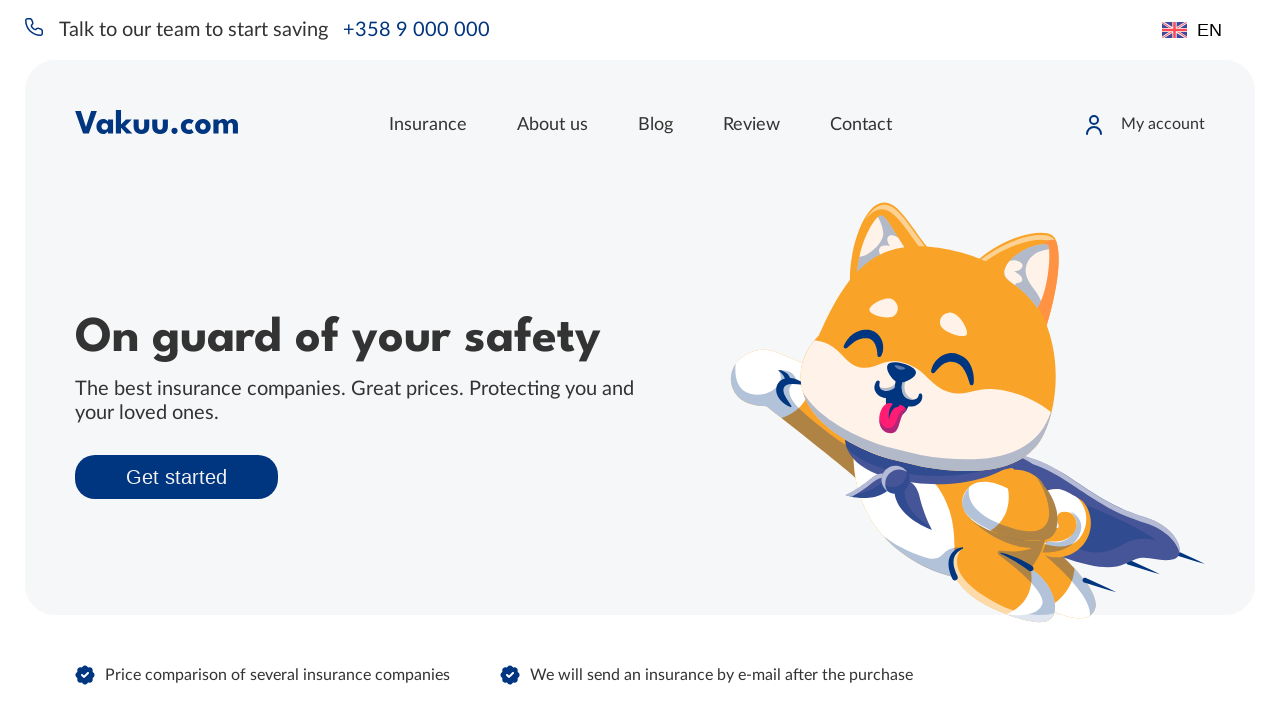

Retrieved initial header text: 'On guard of your safety'
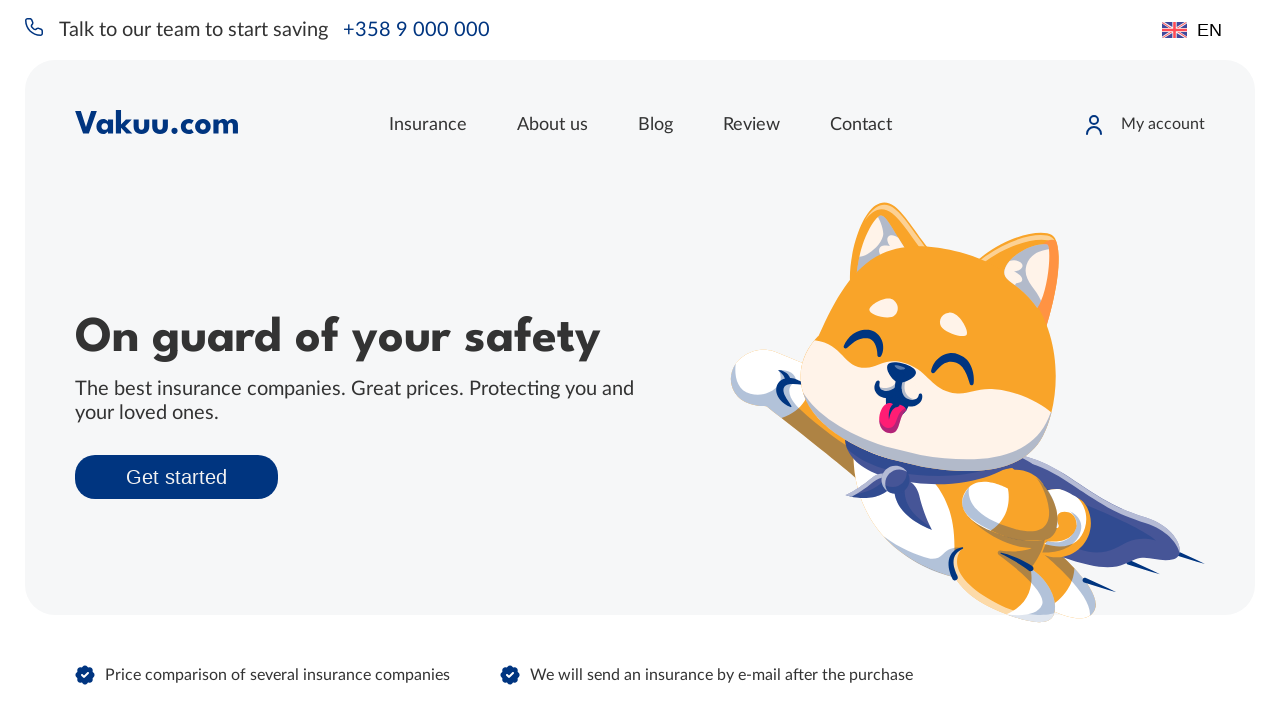

Changed language selector to Finnish on xpath=//*[@id="app"]/div[1]/select
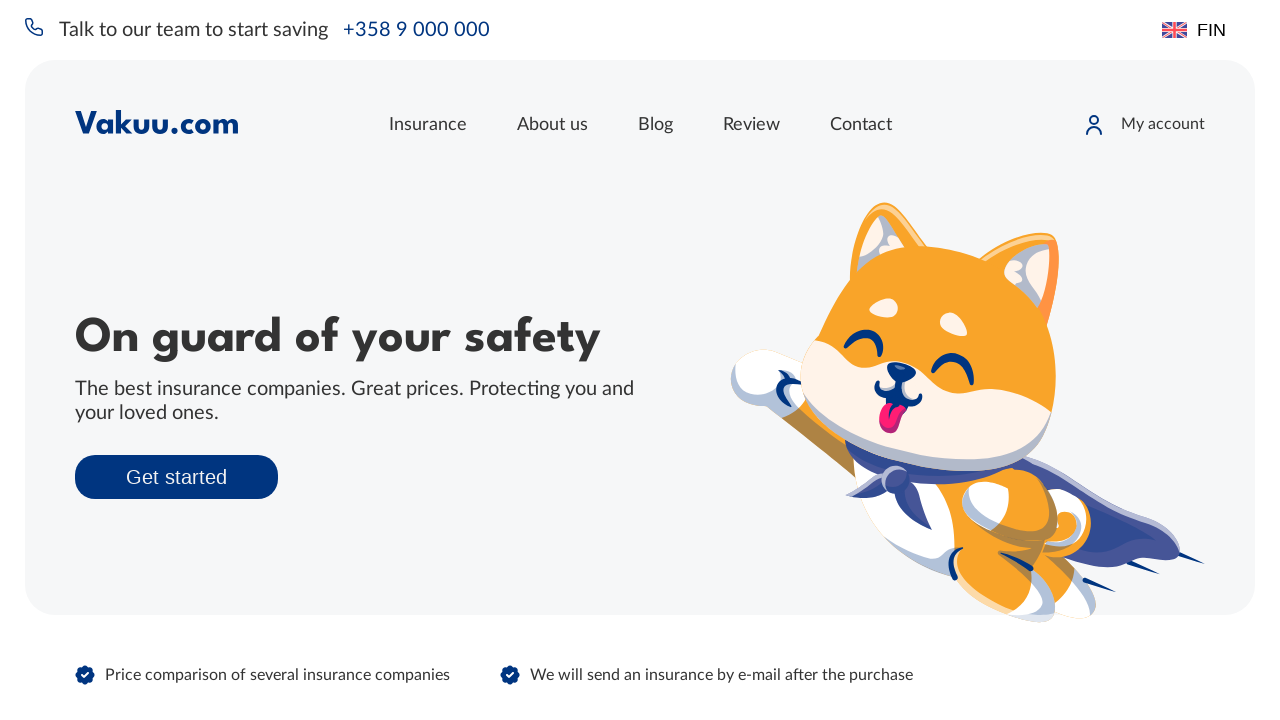

Waited 1000ms for language change to take effect
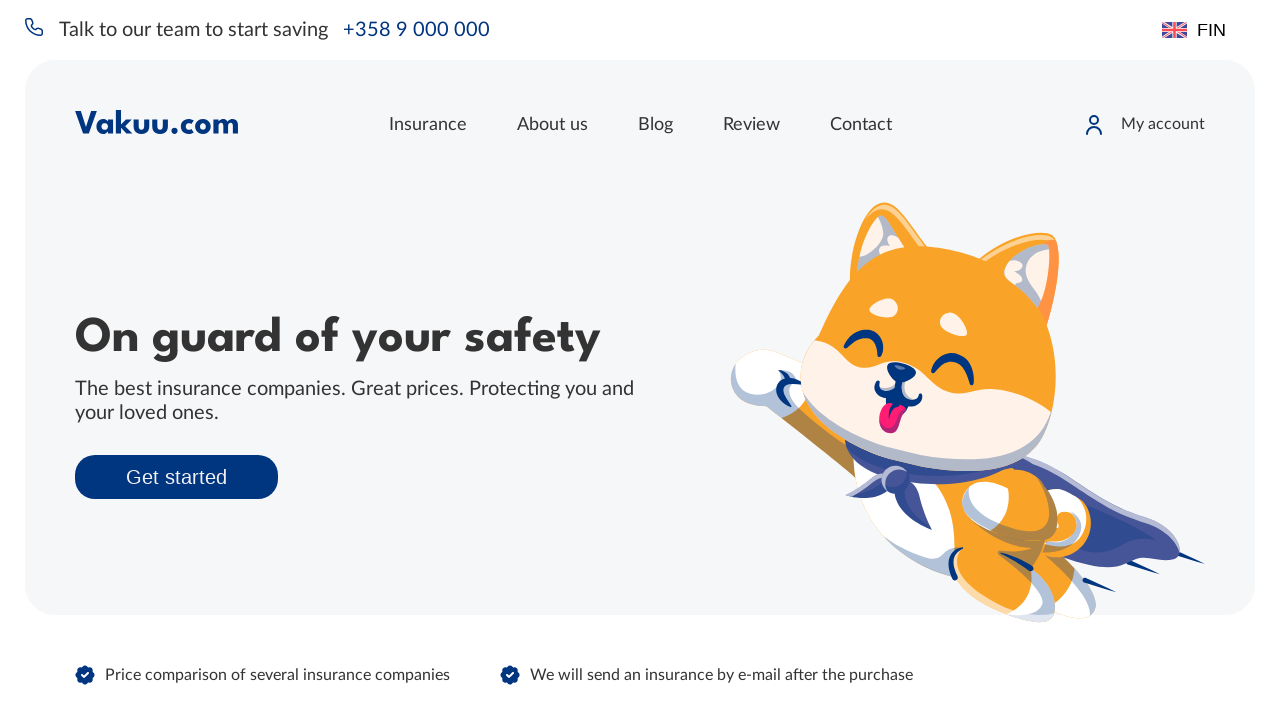

Retrieved new header text: 'On guard of your safety'
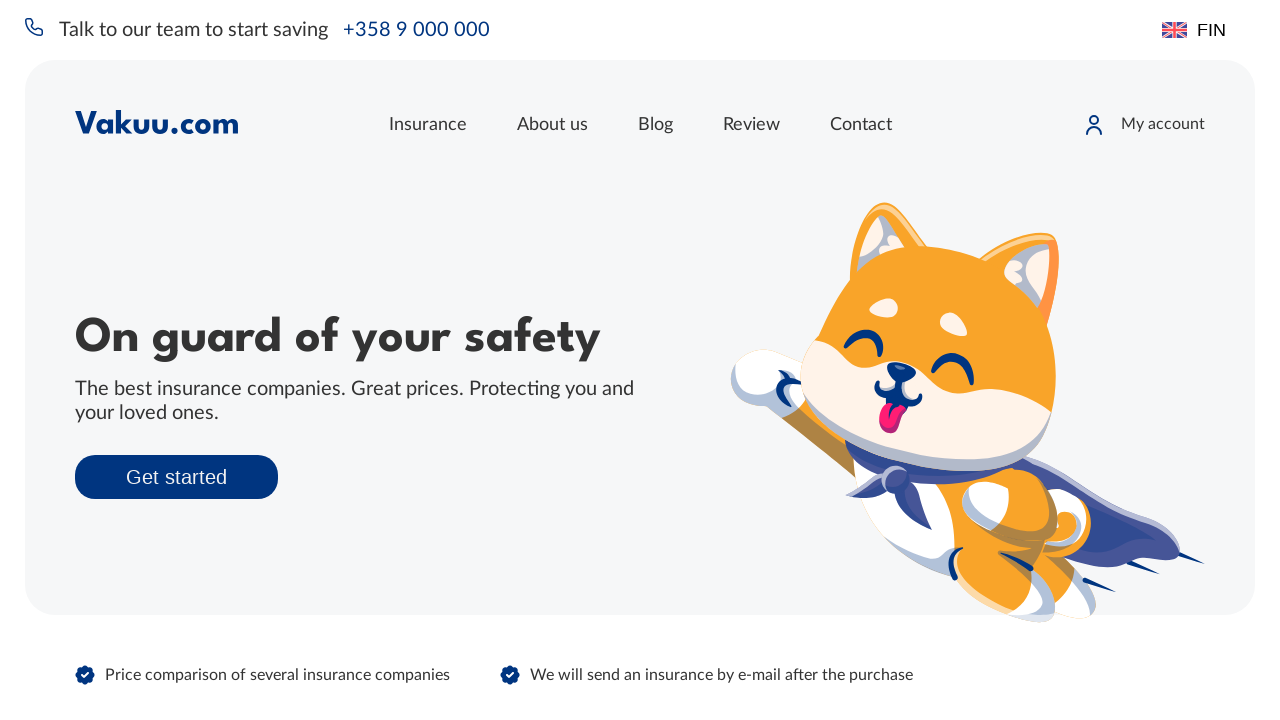

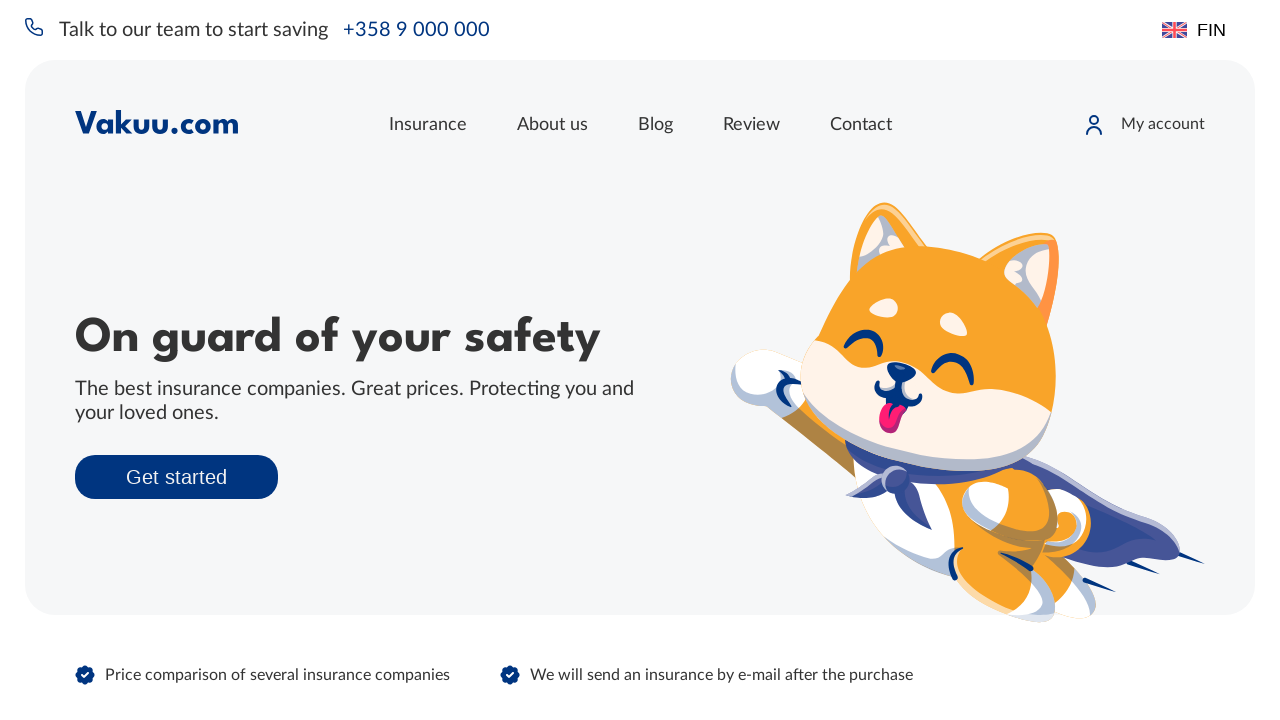